Tests withdrawal functionality by logging in as a customer and making a withdrawal

Starting URL: https://www.globalsqa.com/angularJs-protractor/BankingProject/#/login

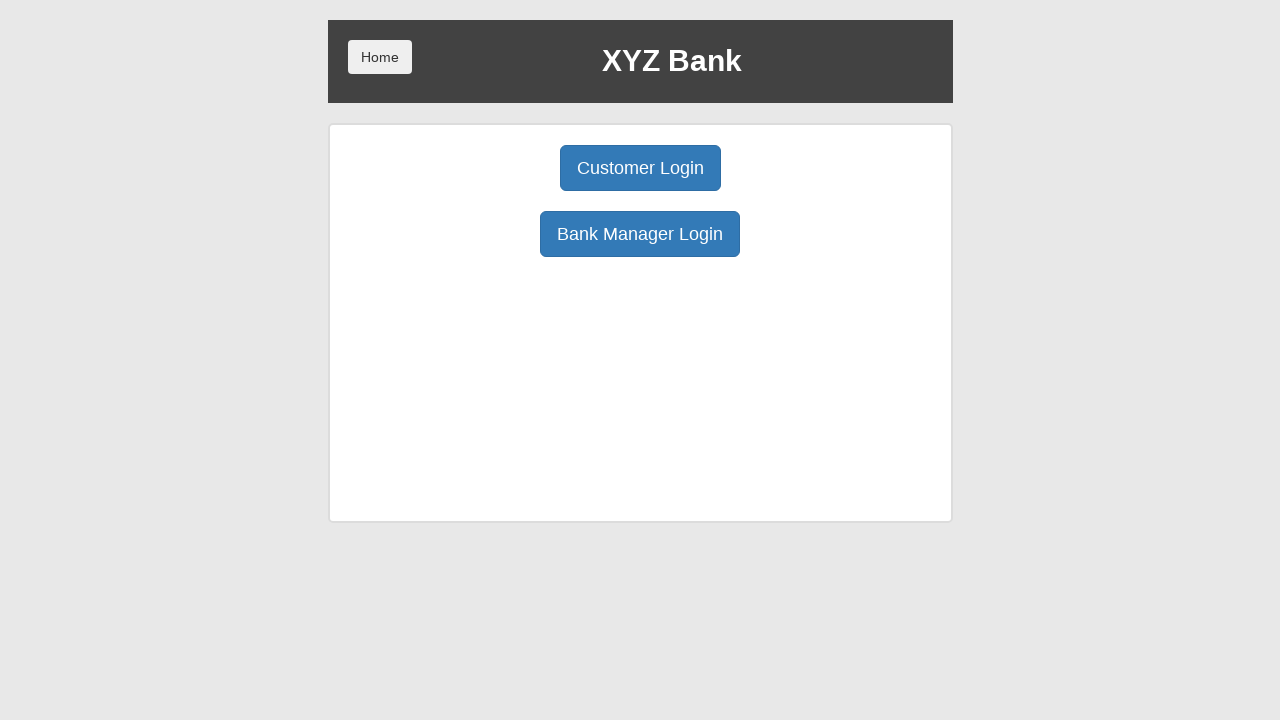

Clicked Customer Login button at (640, 168) on xpath=/html/body/div/div/div[2]/div/div[1]/div[1]/button
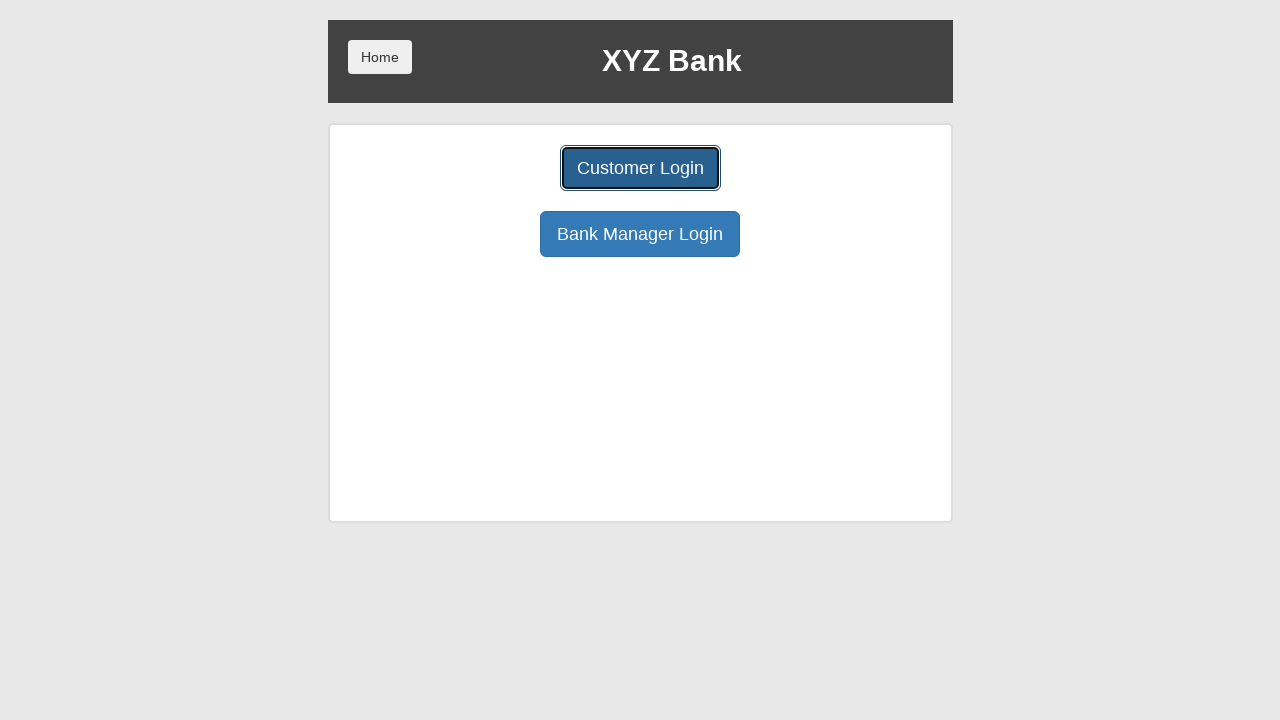

Selected Harry Potter from customer dropdown on #userSelect
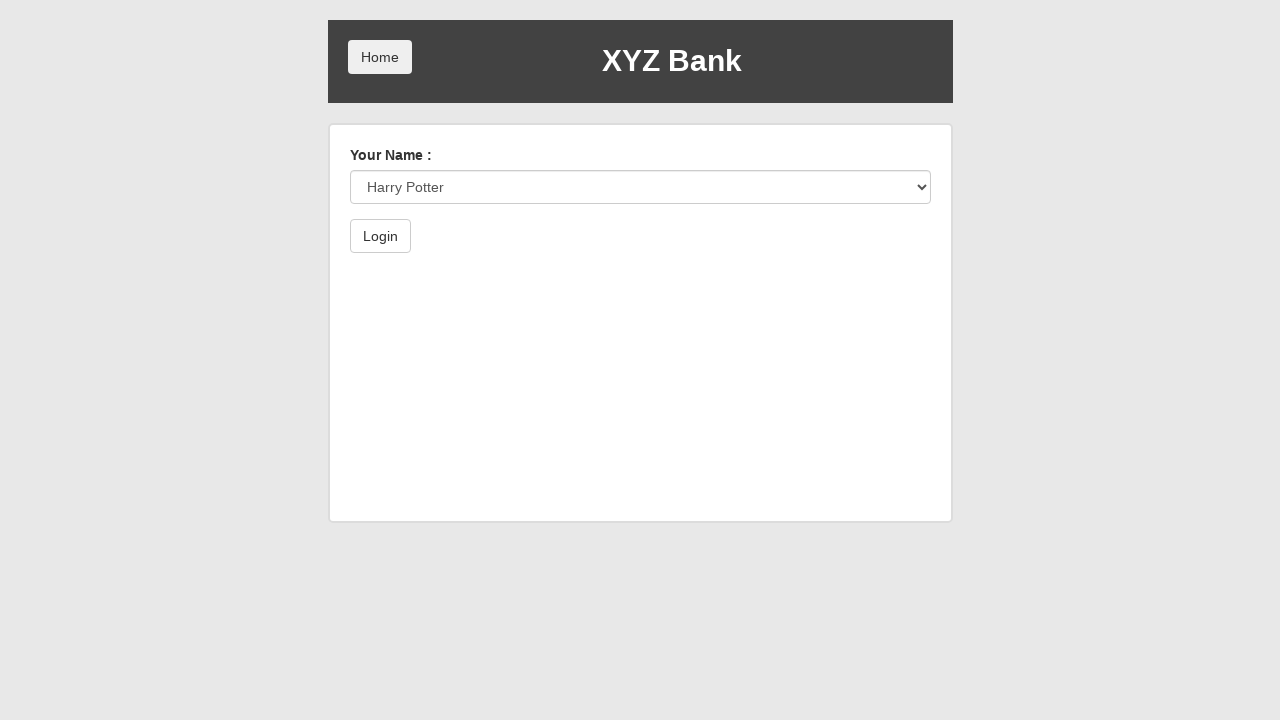

Clicked login button to authenticate customer at (380, 236) on xpath=/html/body/div/div/div[2]/div/form/button
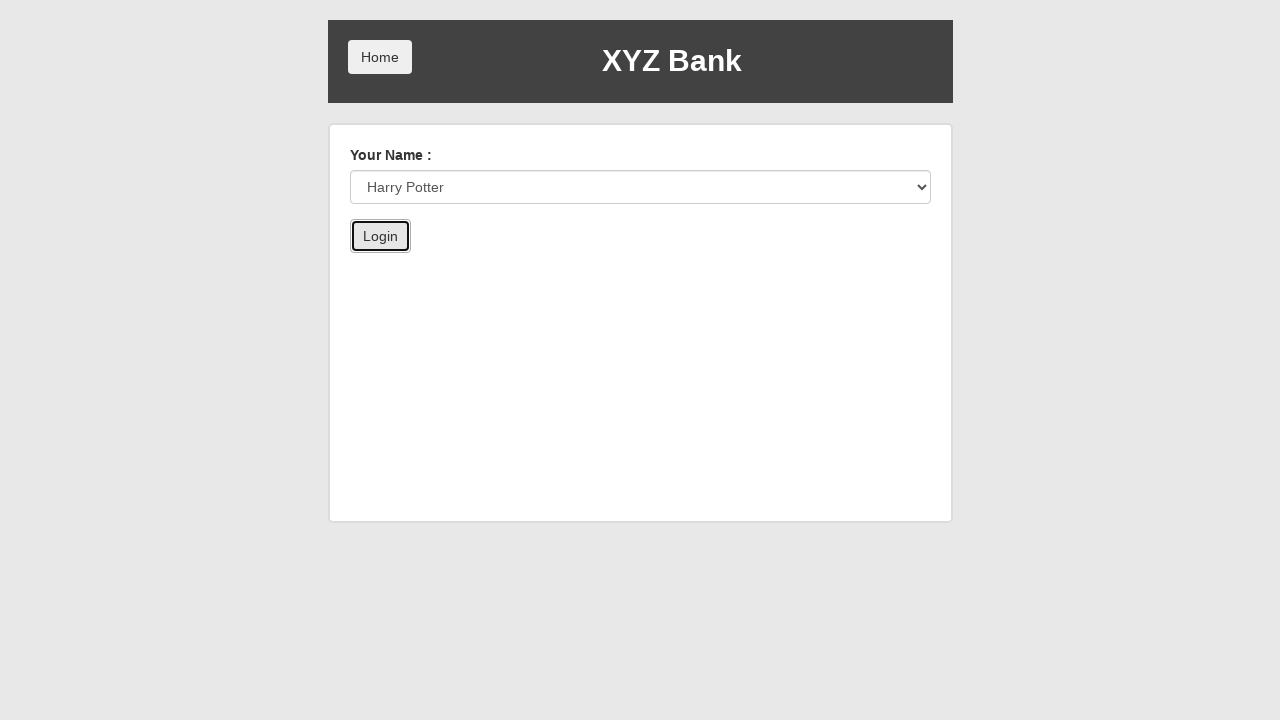

Clicked Withdrawal button at (760, 264) on xpath=/html/body/div/div/div[2]/div/div[3]/button[3]
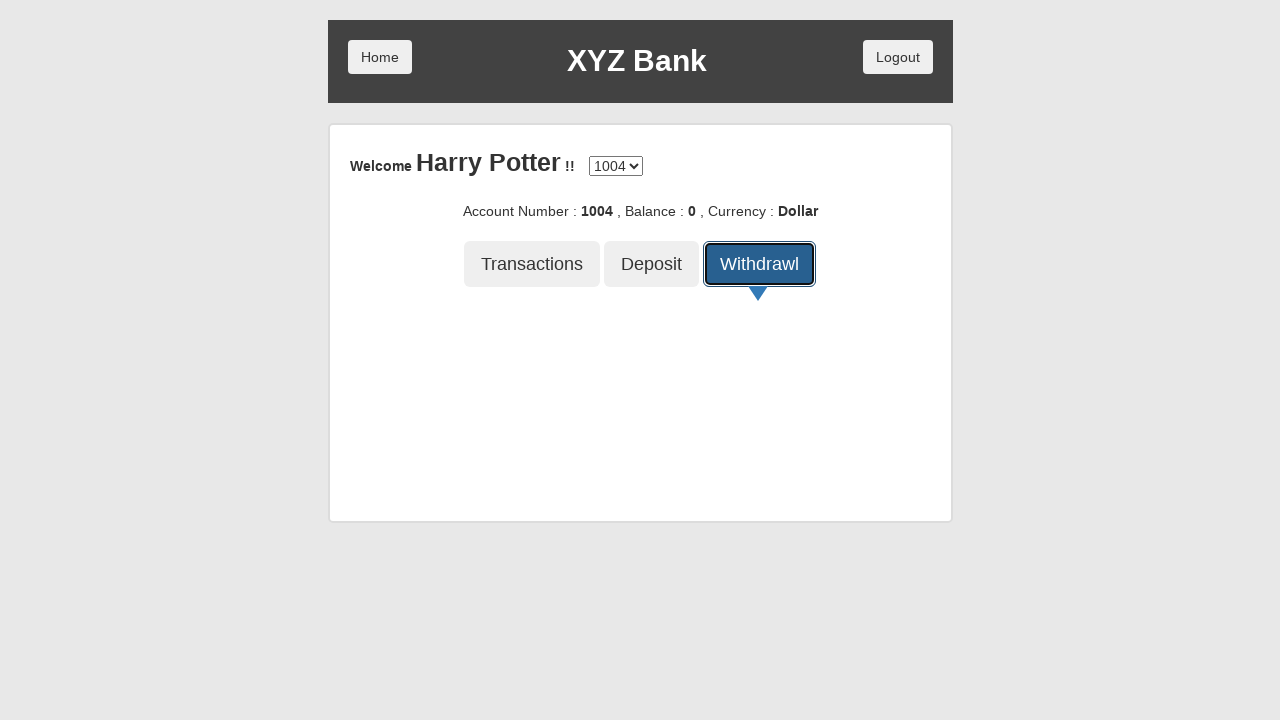

Entered withdrawal amount of 100 on xpath=/html/body/div/div/div[2]/div/div[4]/div/form/div/input
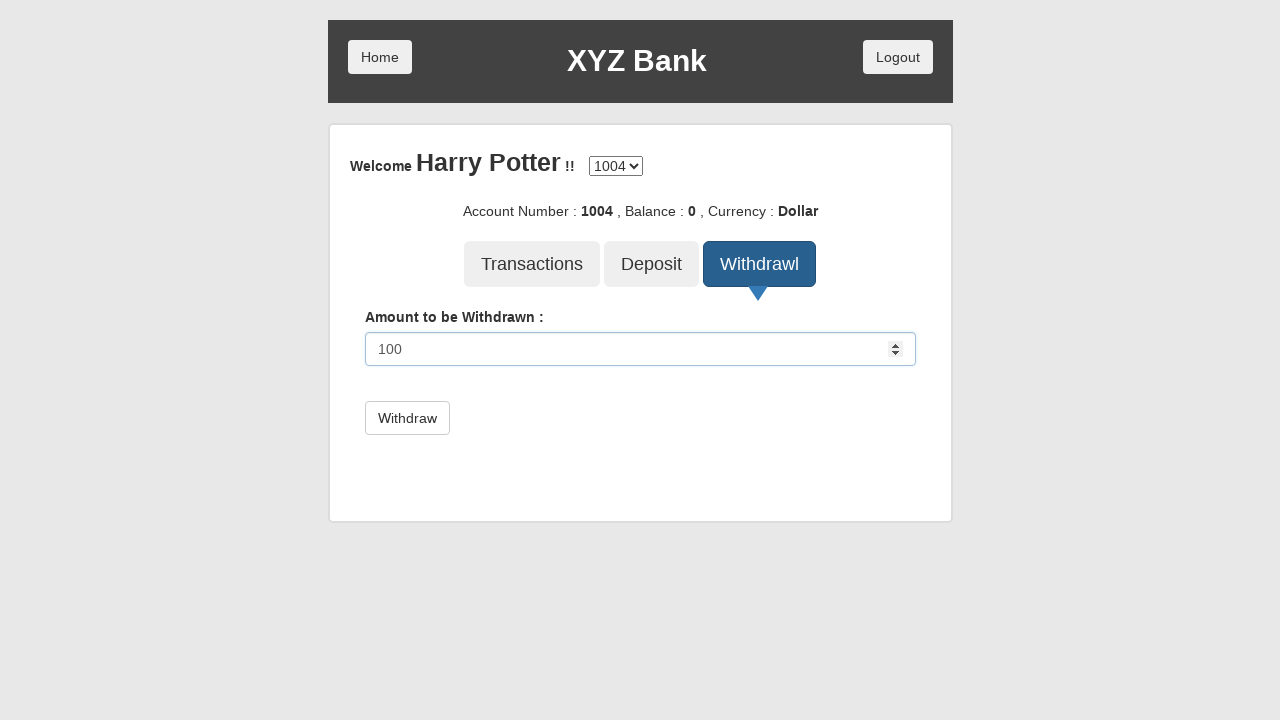

Clicked button to submit withdrawal request at (407, 418) on xpath=/html/body/div/div/div[2]/div/div[4]/div/form/button
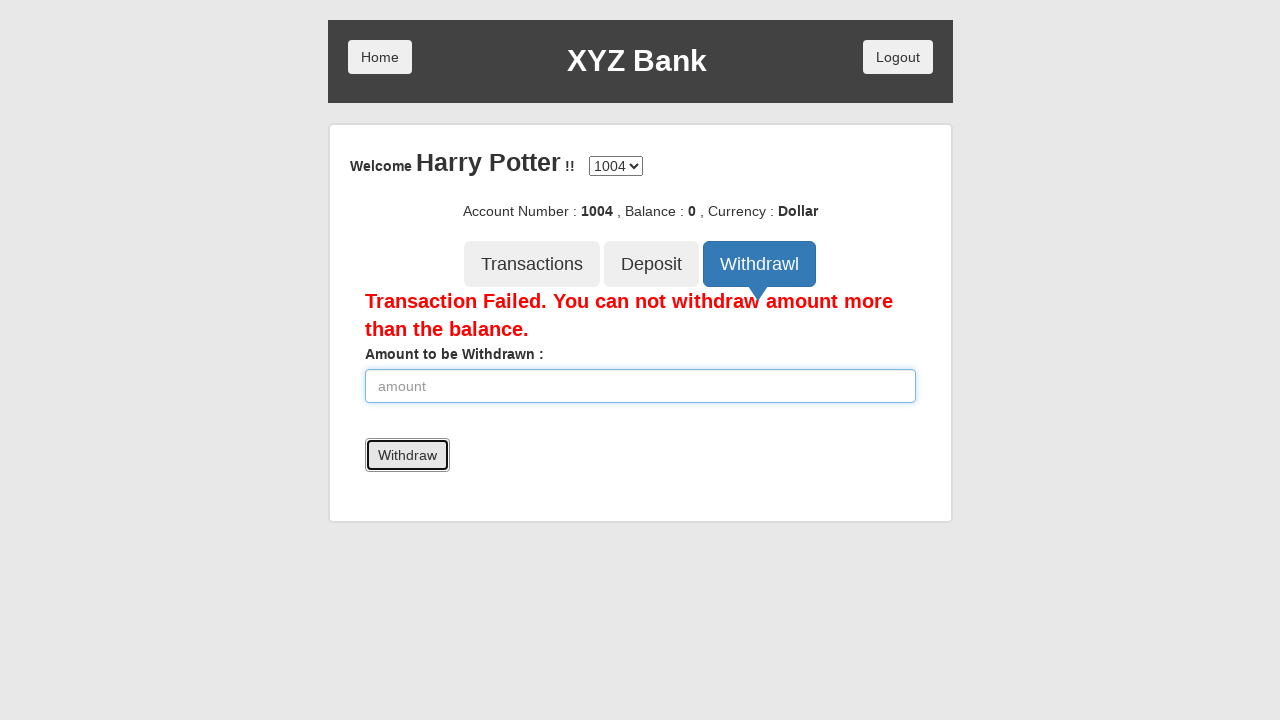

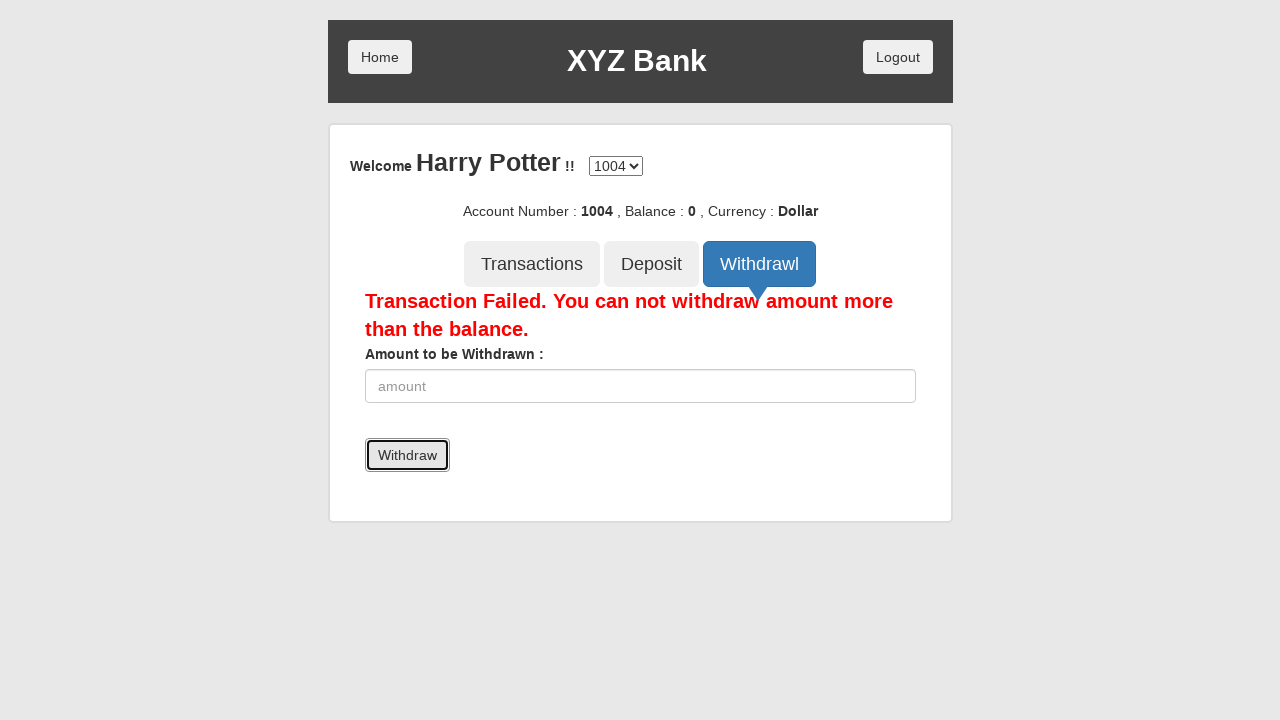